Tests GitHub user profile navigation by visiting a user's profile page, clicking on the repositories tab, and paginating through the repository list.

Starting URL: https://www.github.com/torvalds/

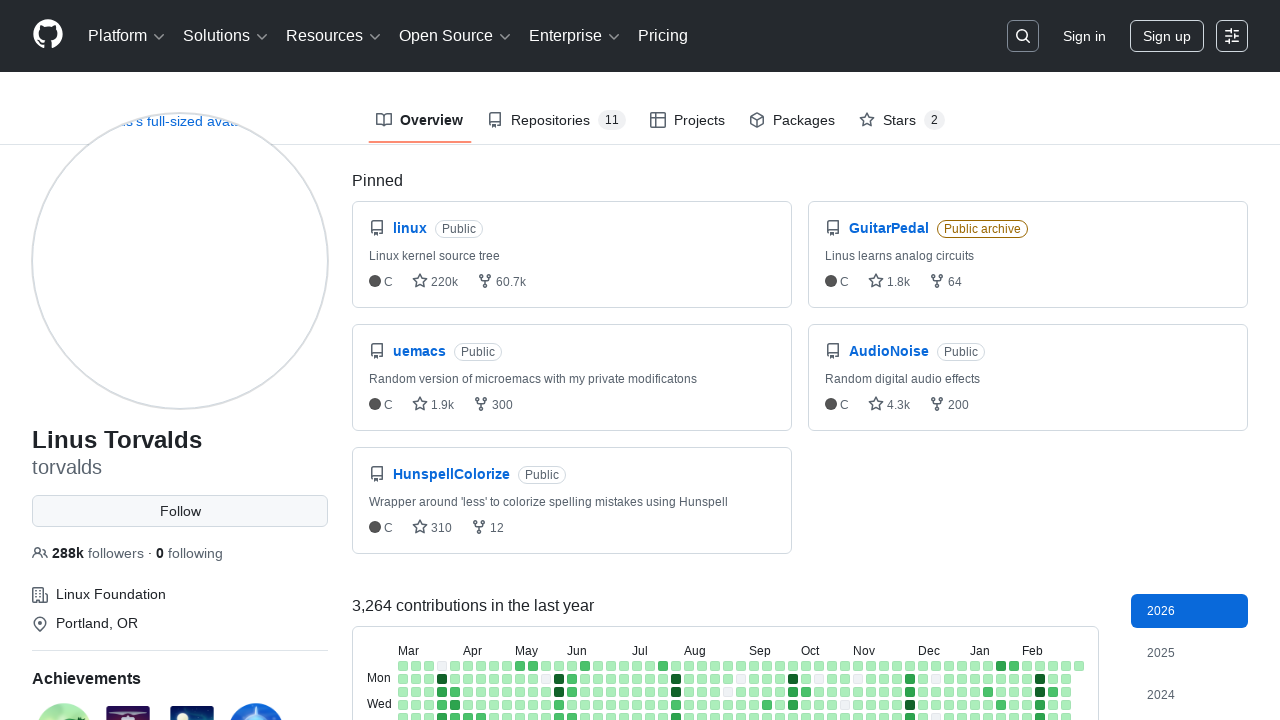

Waited for repositories tab to be available
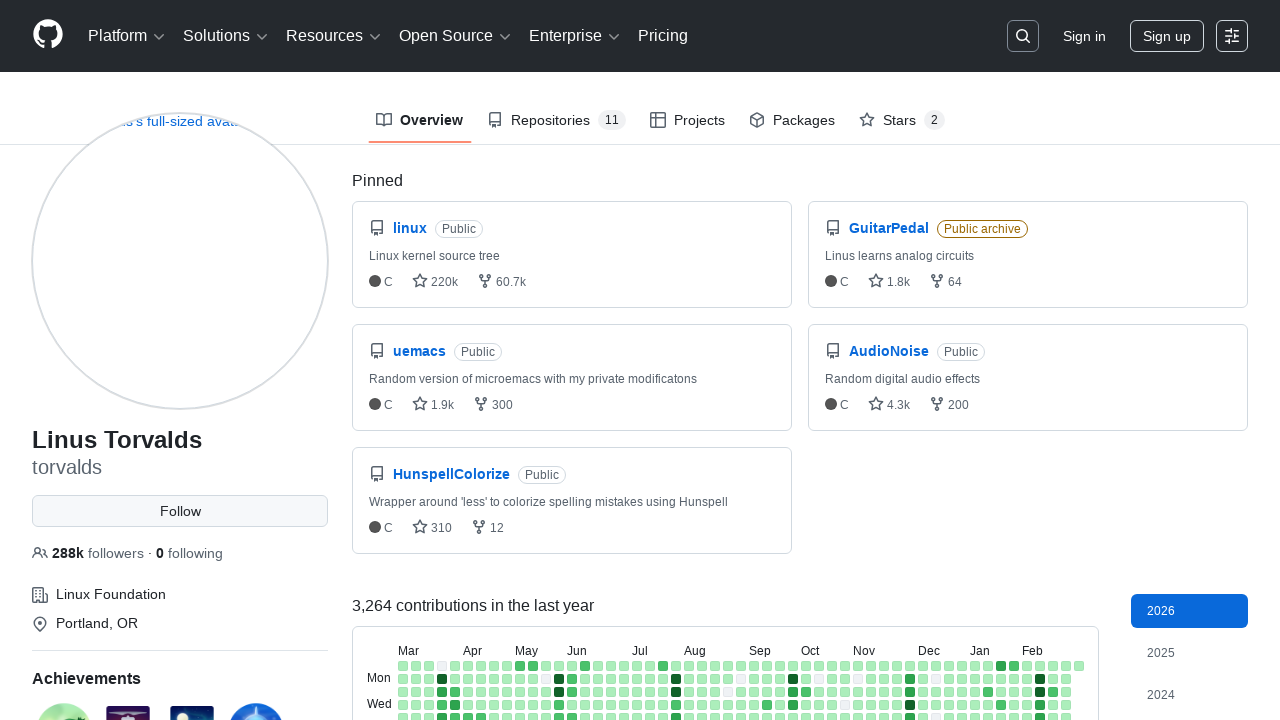

Clicked on repositories tab
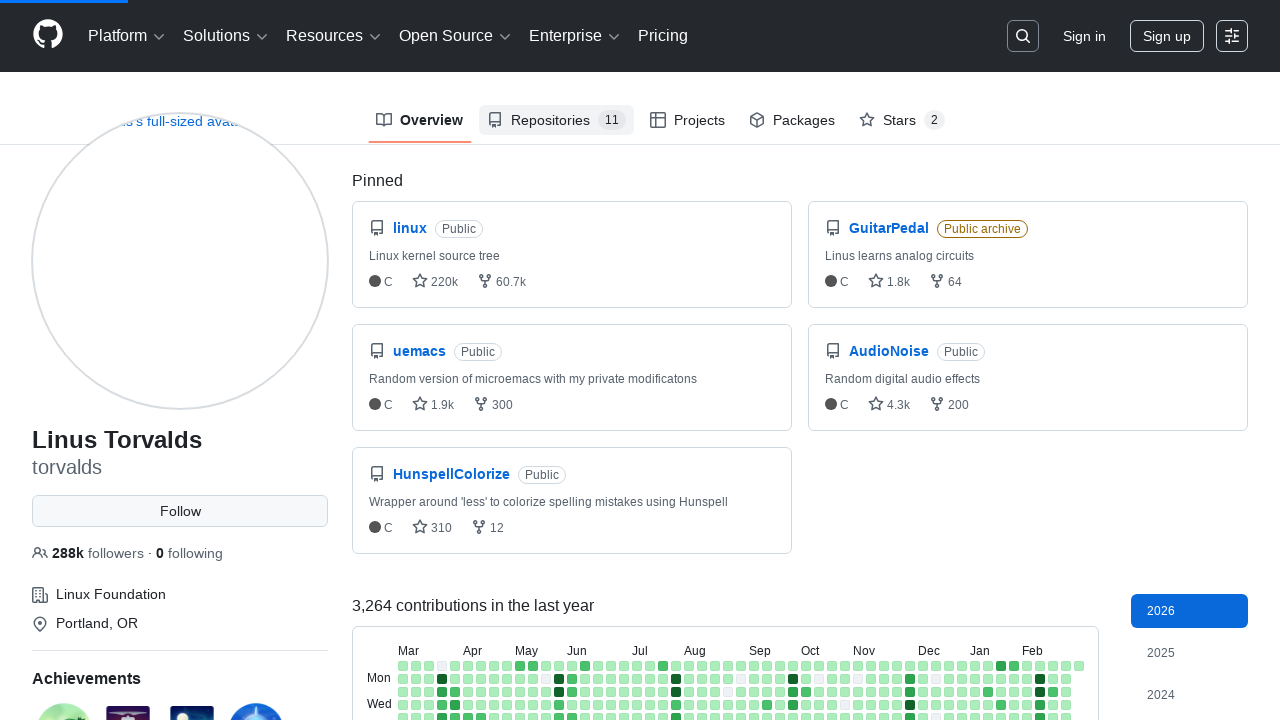

Repository list loaded on page
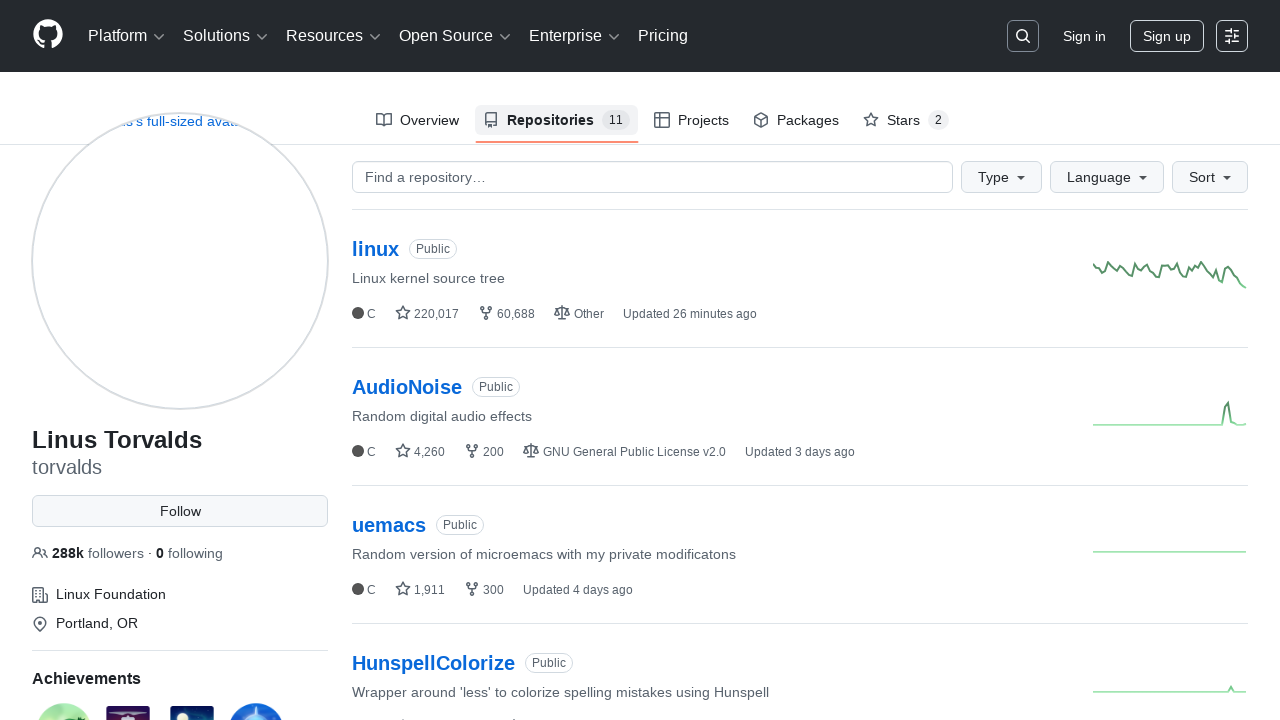

Pagination not available - user may not have enough repositories
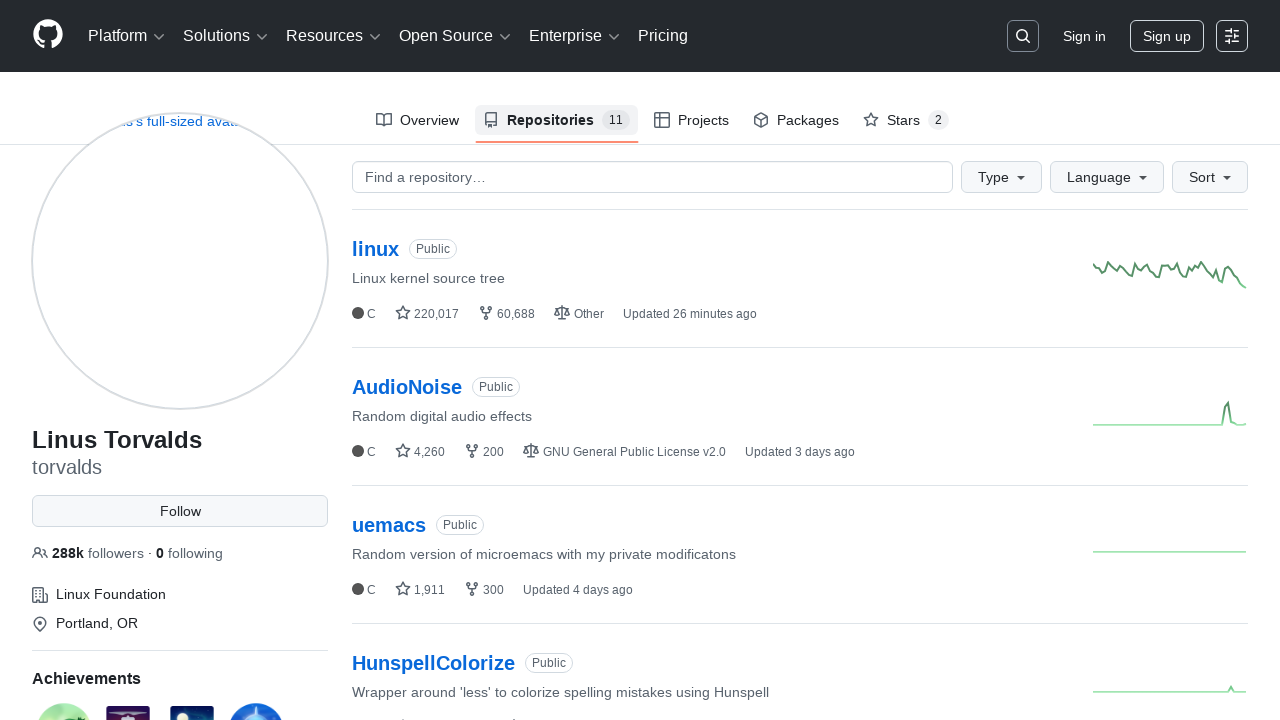

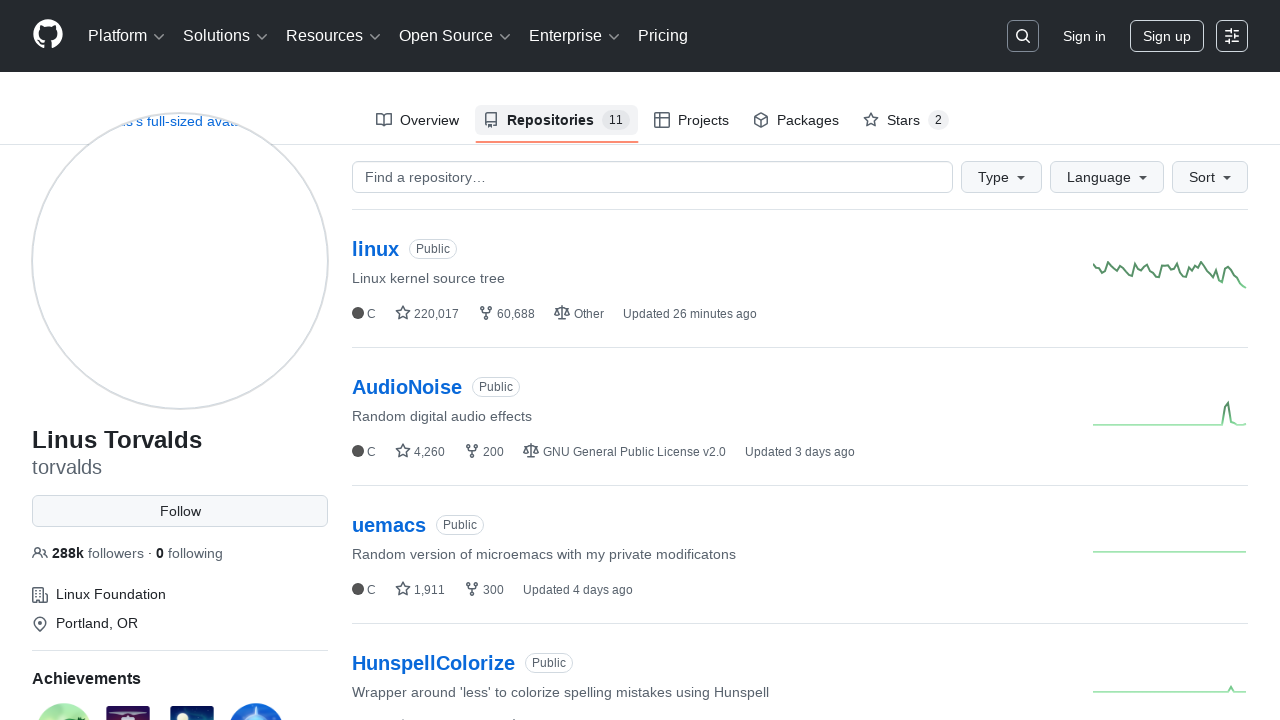